Tests dynamic control visibility by checking a checkbox's display state before and after clicking a toggle button

Starting URL: https://v1.training-support.net/selenium/dynamic-controls

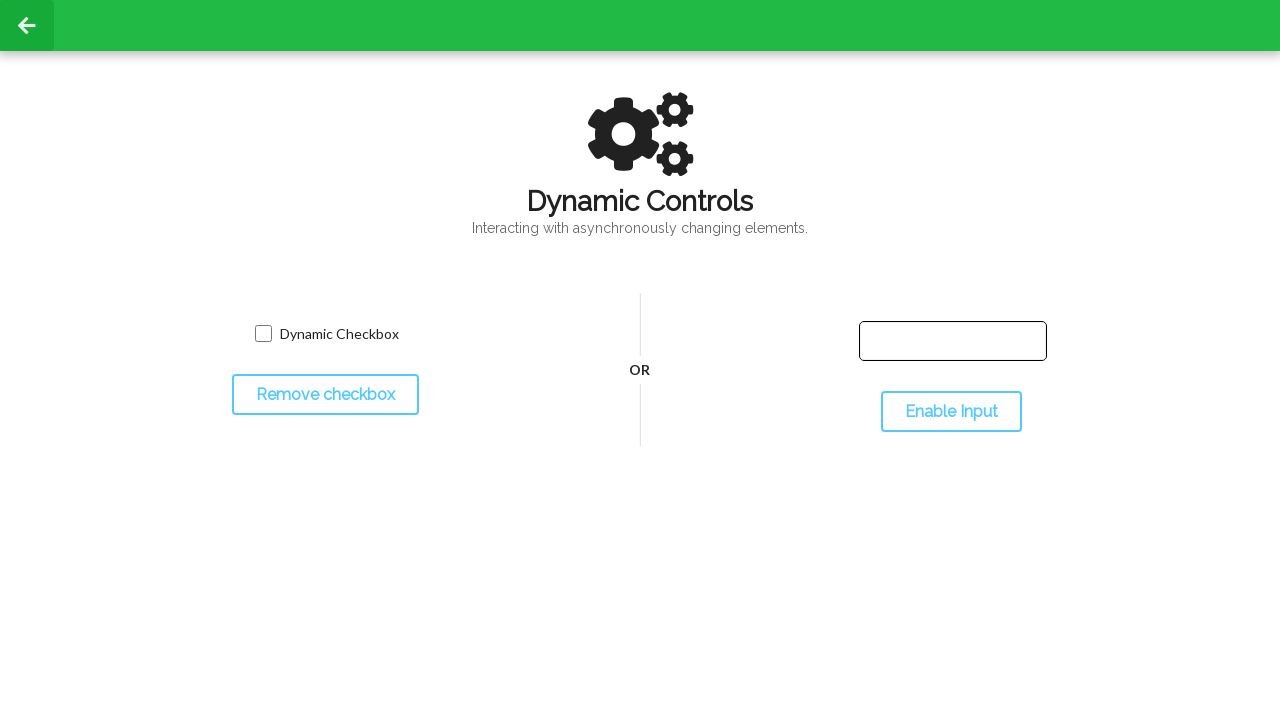

Navigated to dynamic controls test page
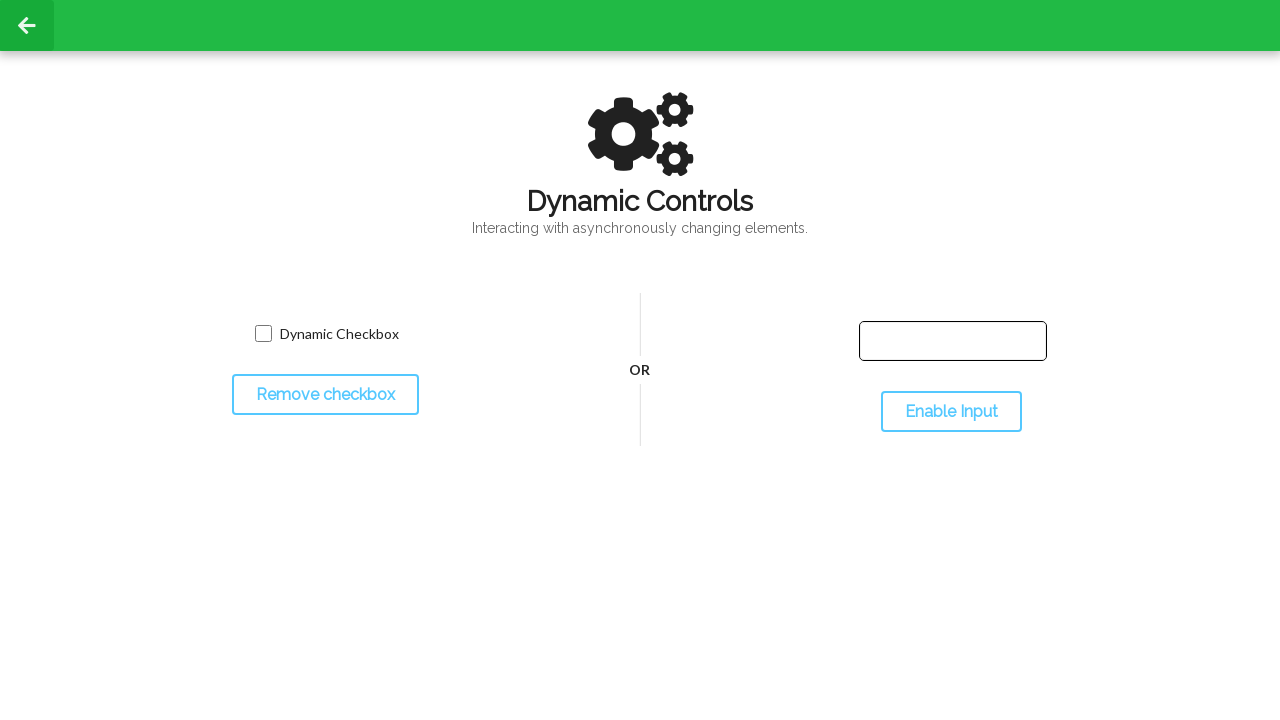

Located checkbox element
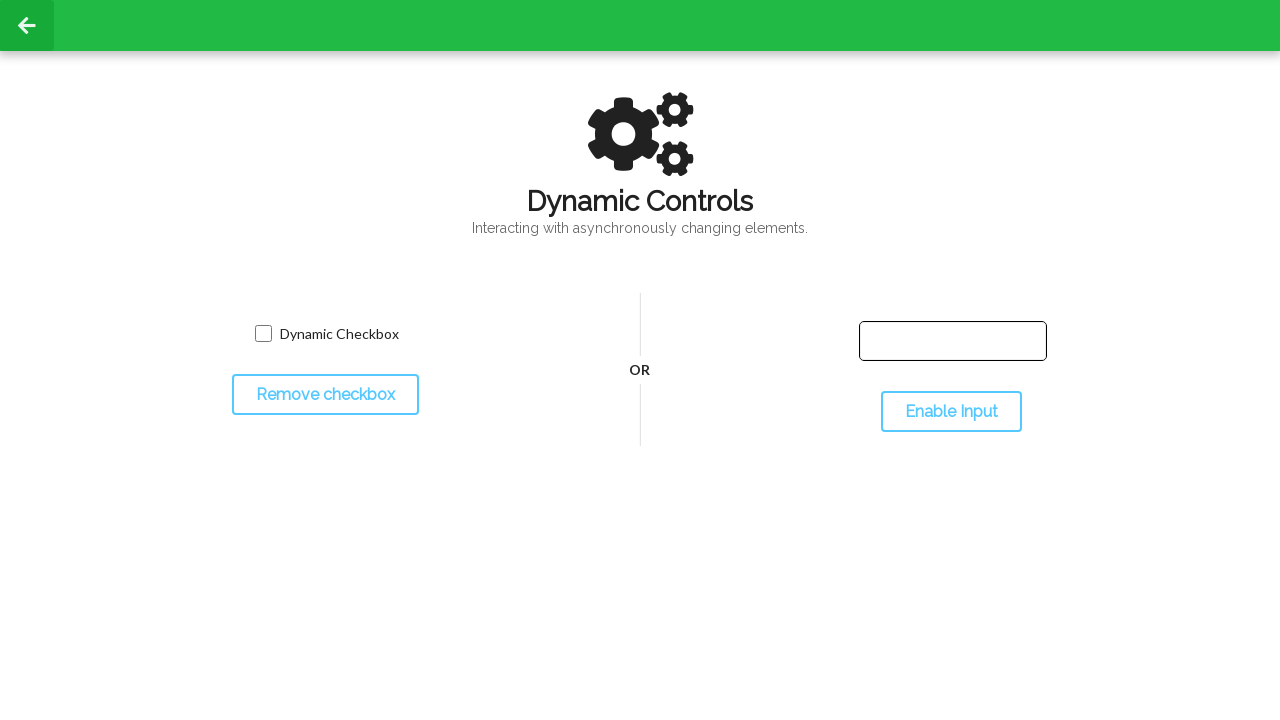

Checked initial checkbox visibility: True
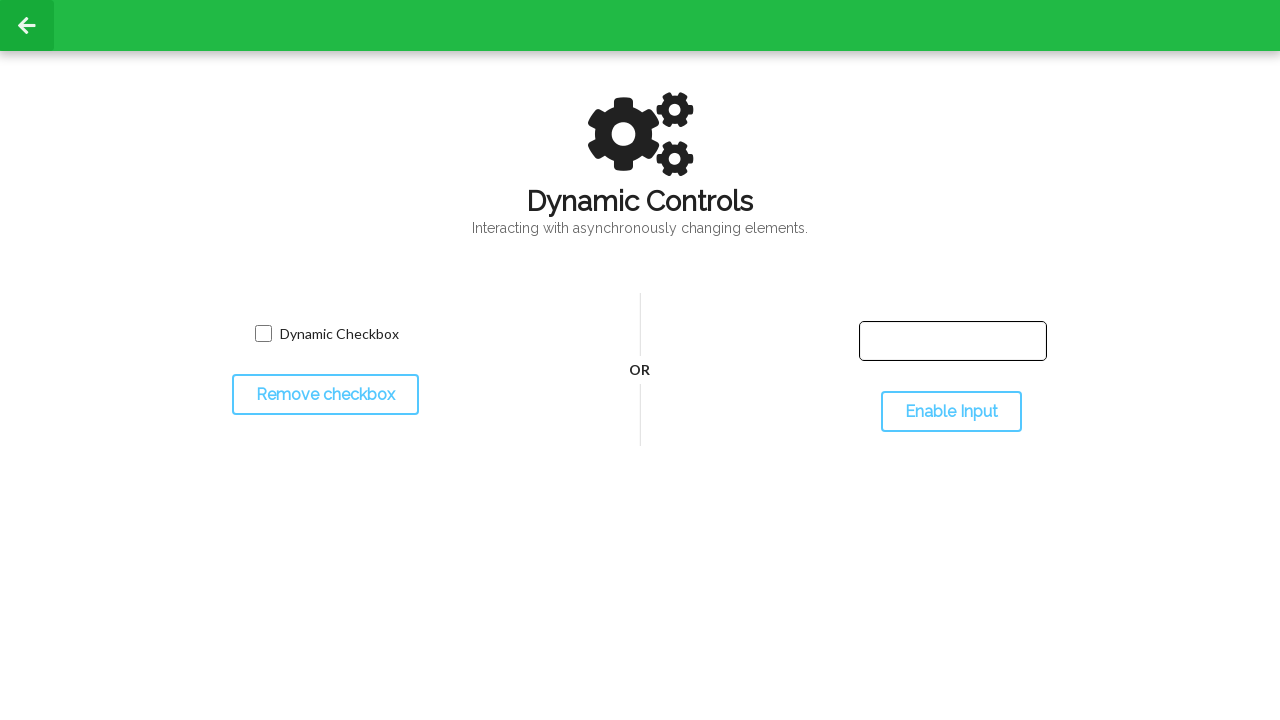

Clicked toggle button to hide checkbox at (325, 395) on #toggleCheckbox
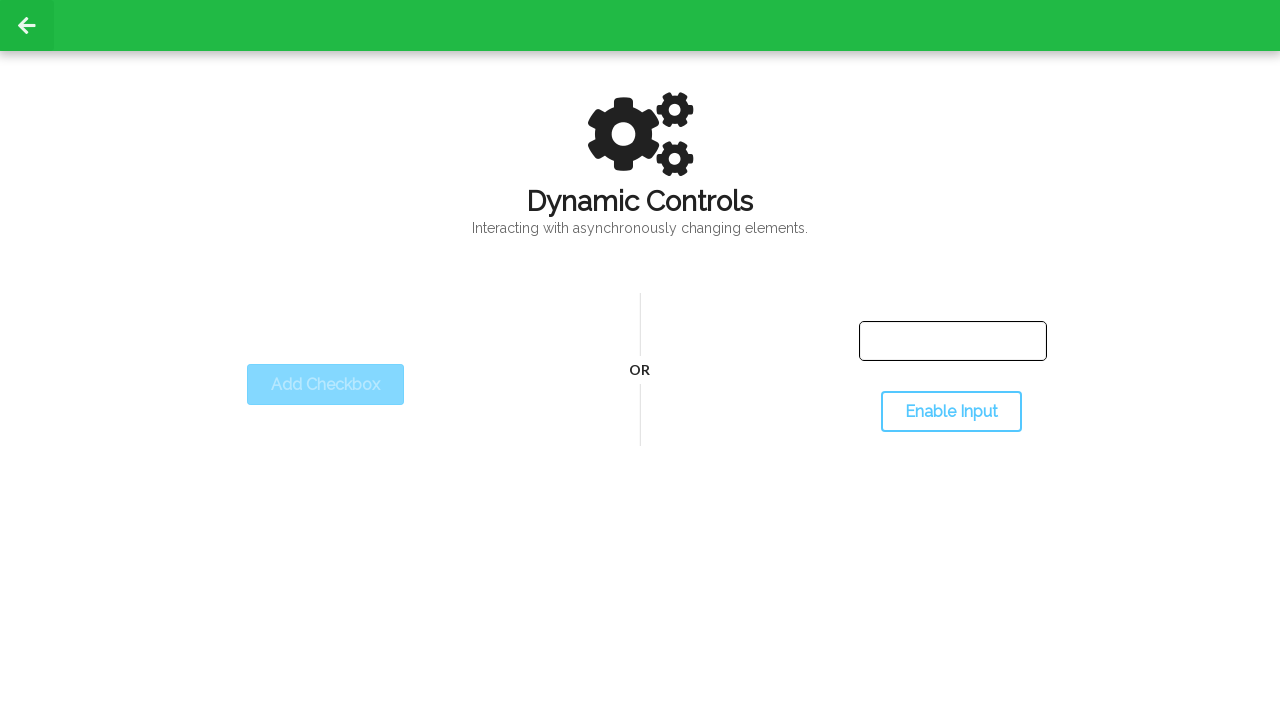

Waited for animation to complete
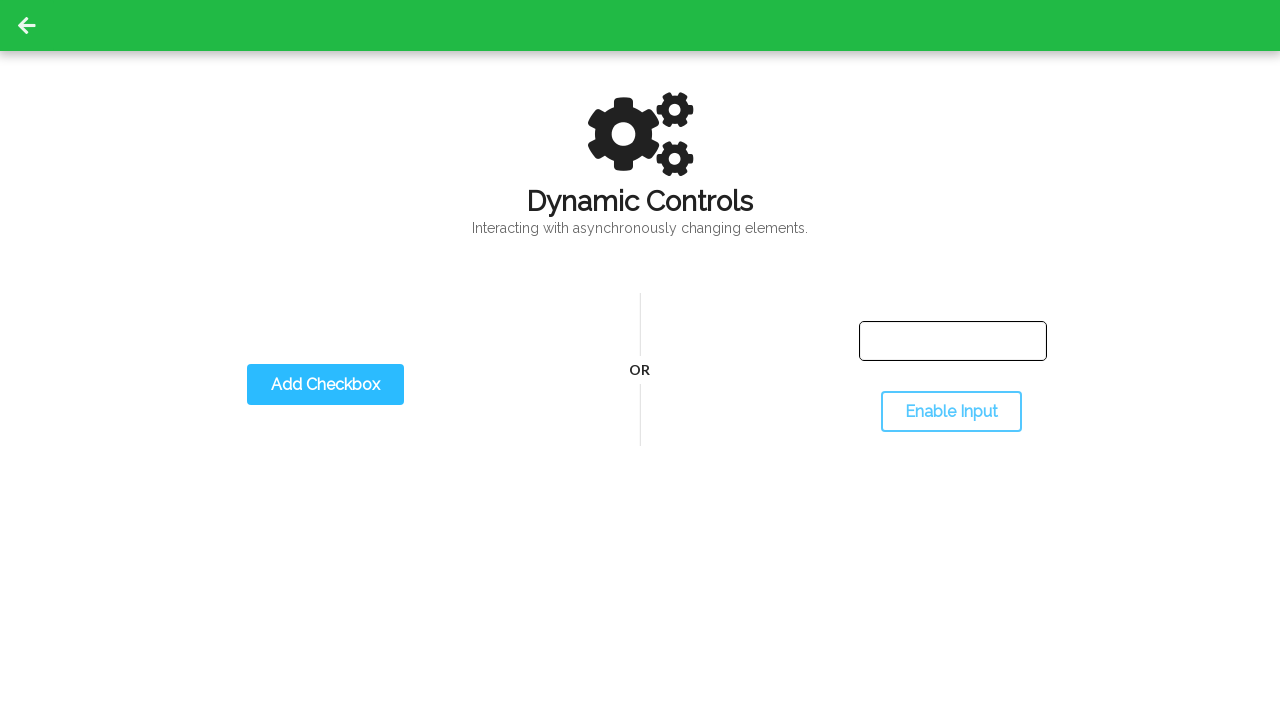

Checked checkbox visibility after toggle: False
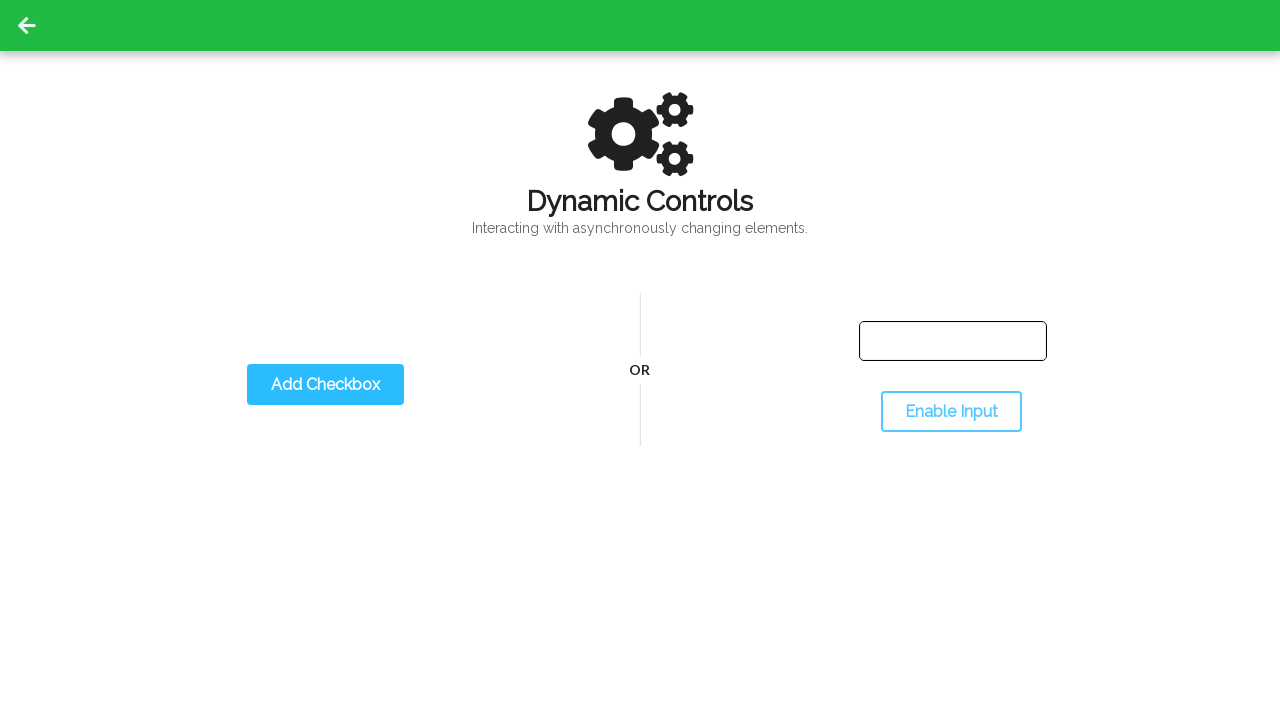

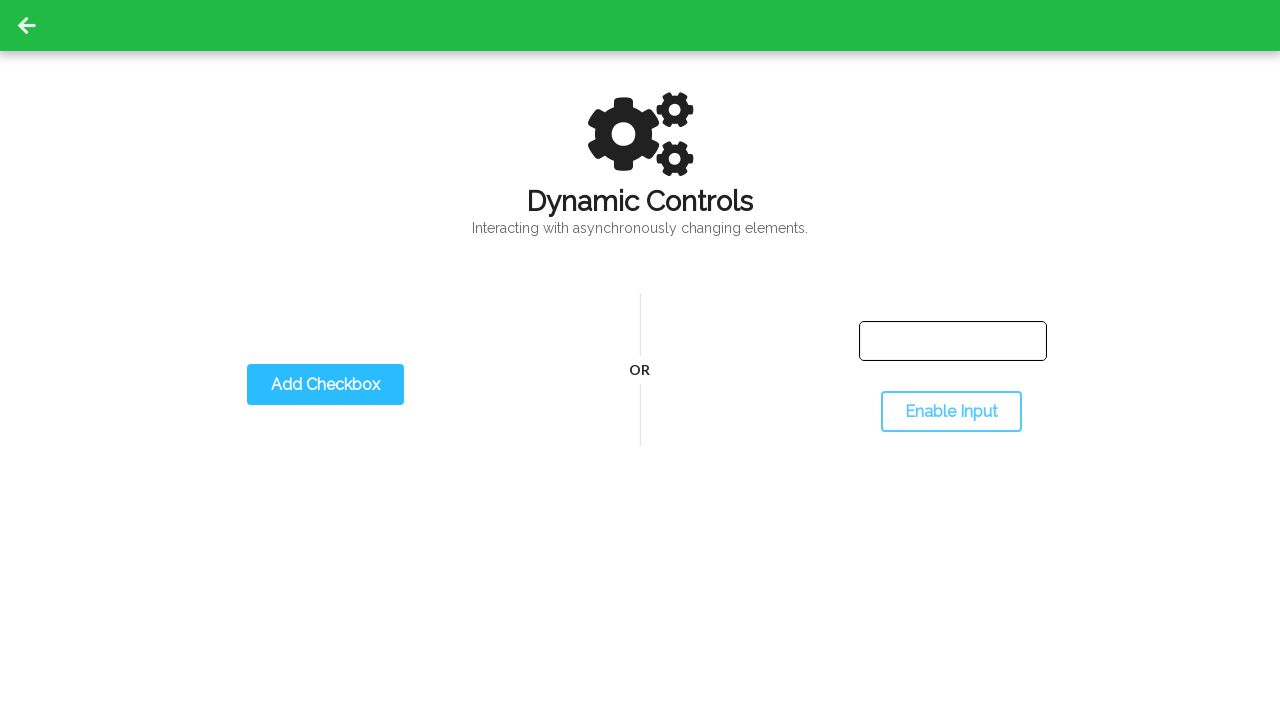